Tests adding todo items to a todo list by creating two items and verifying they appear in the list.

Starting URL: https://demo.playwright.dev/todomvc

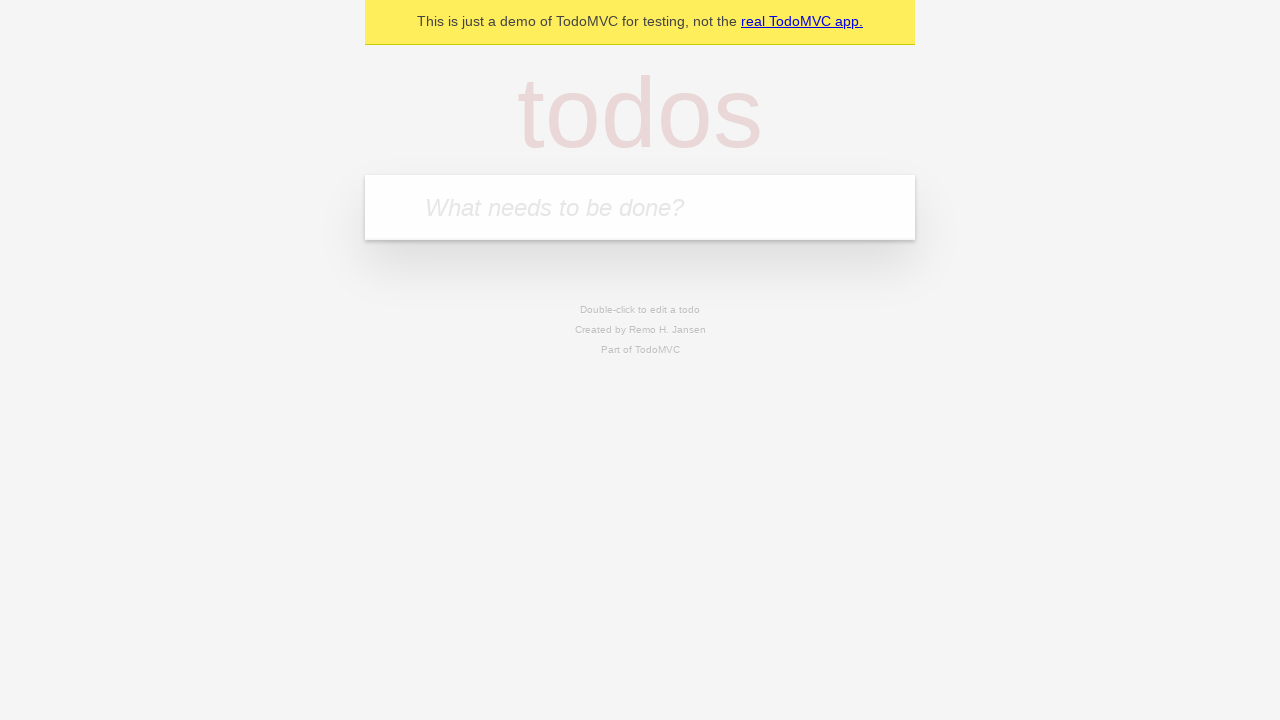

Filled new todo input with 'buy some cheese' on .new-todo
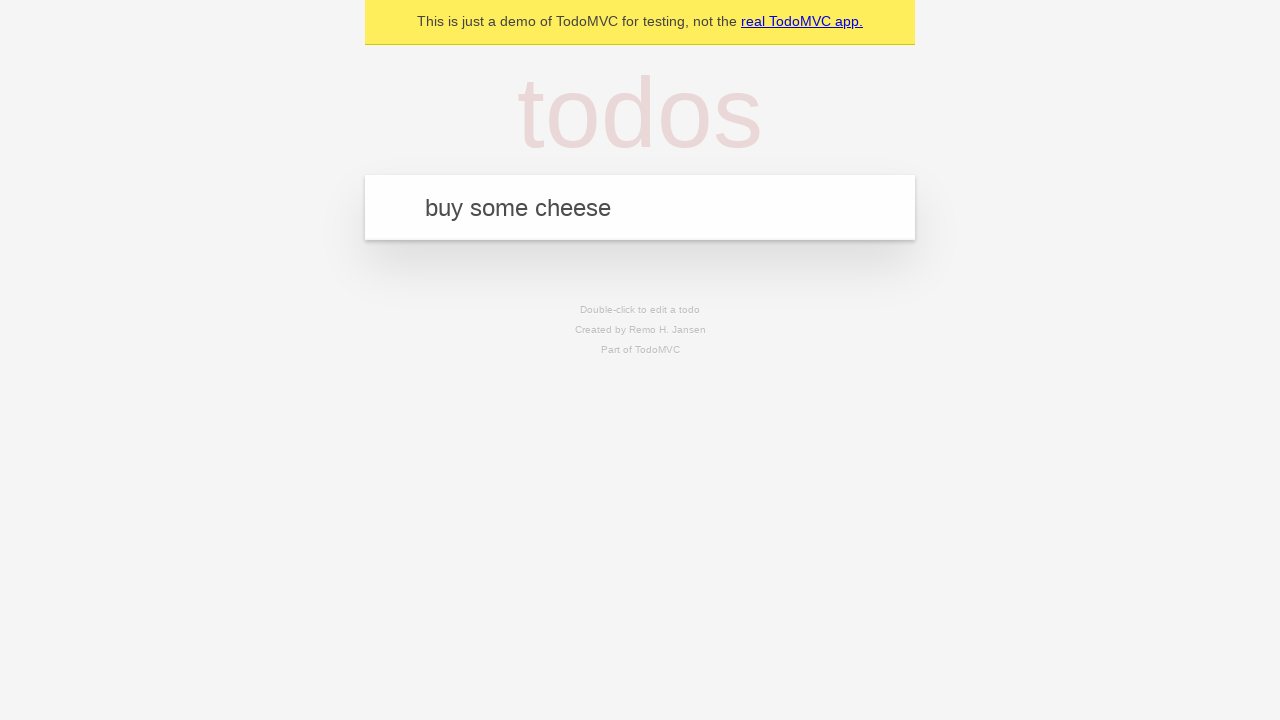

Pressed Enter to create first todo item on .new-todo
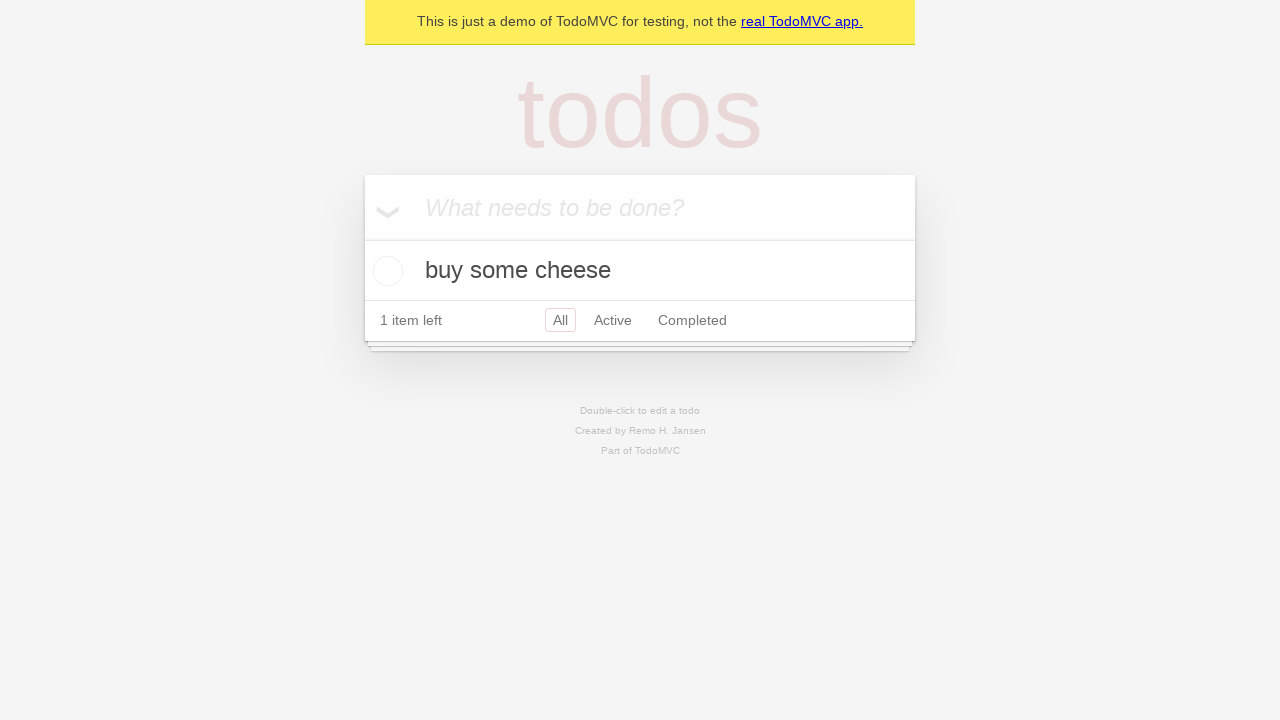

First todo item appeared in the list
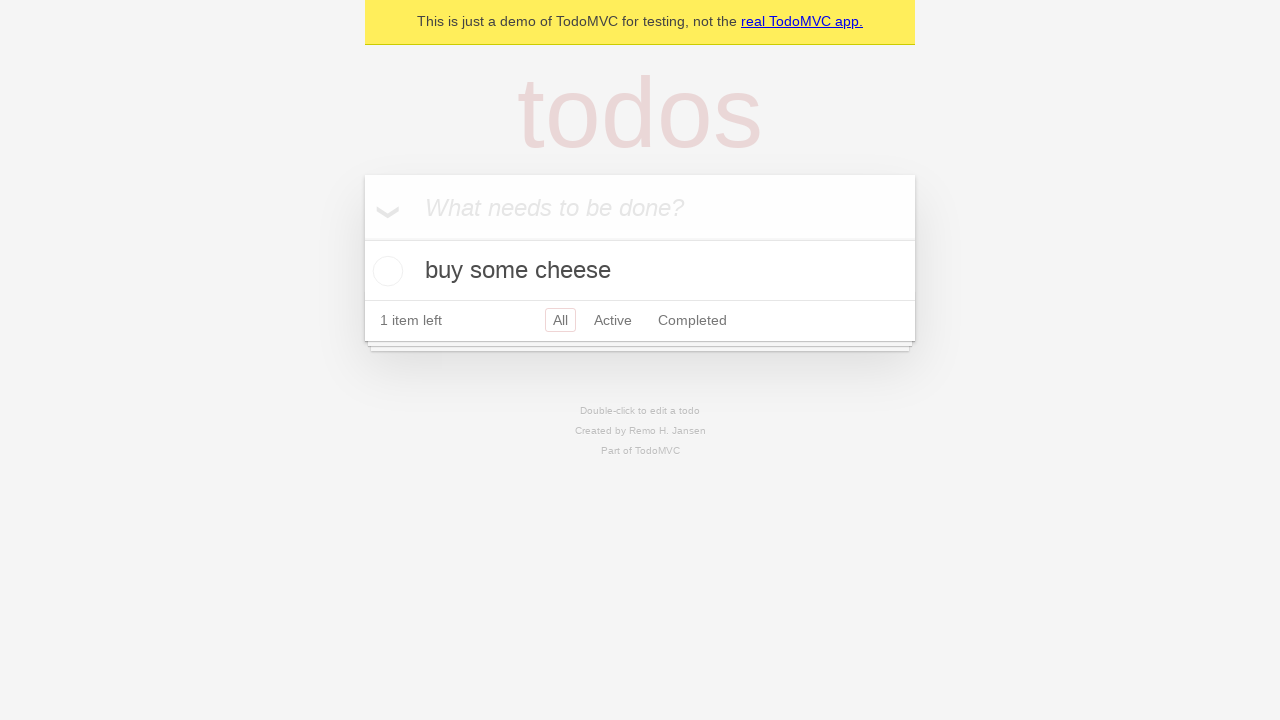

Filled new todo input with 'feed the cat' on .new-todo
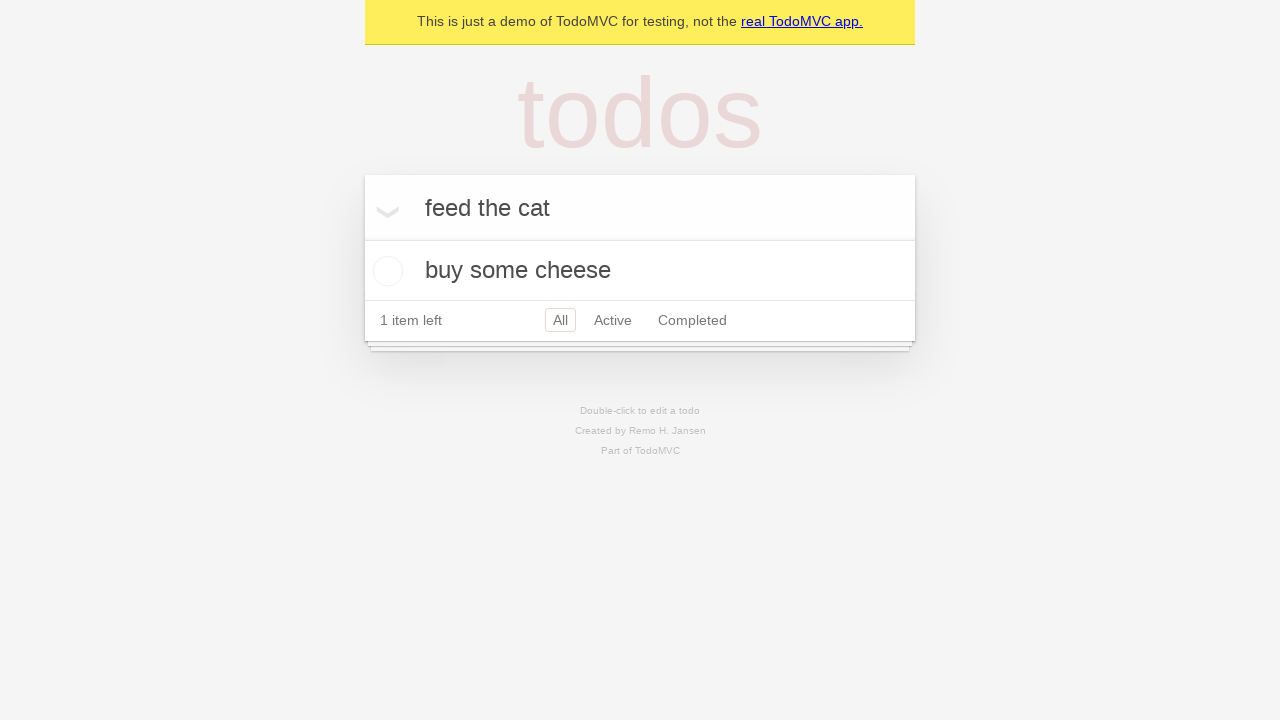

Pressed Enter to create second todo item on .new-todo
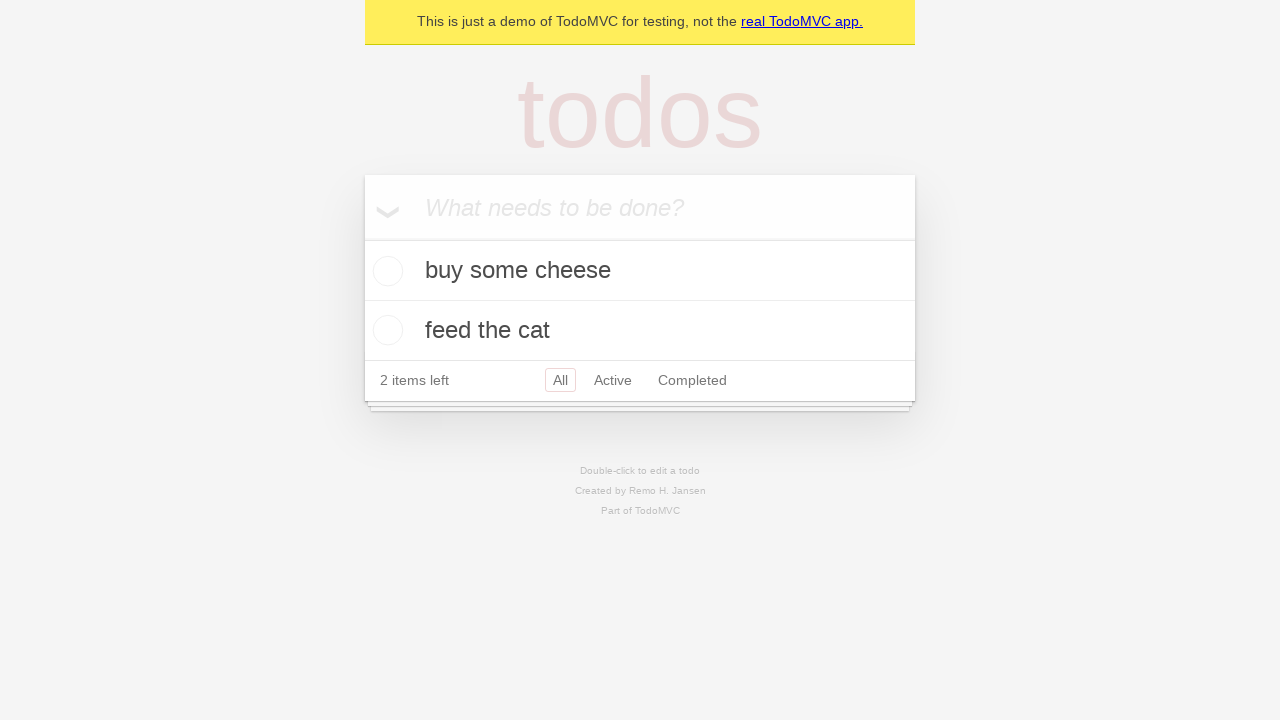

Second todo item appeared in the list
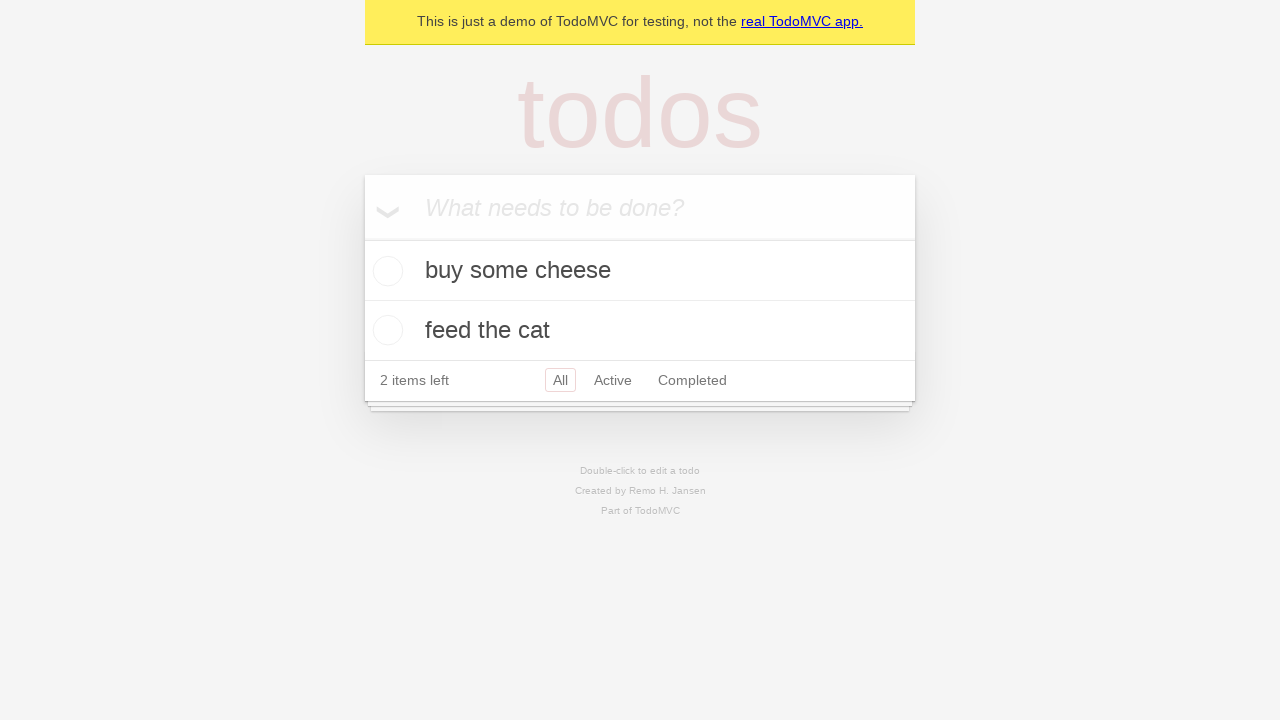

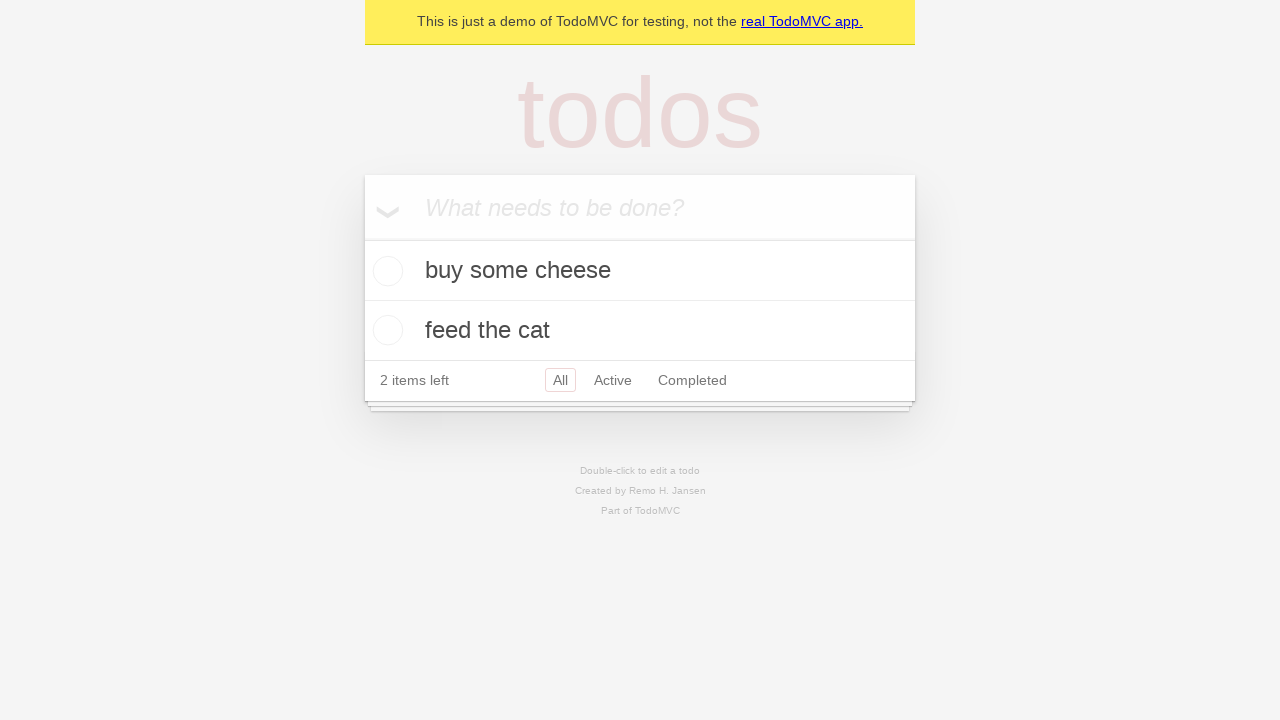